Tests clicking a button that triggers a prompt popup, entering a number, accepting it, and verifying the result contains the entered value

Starting URL: https://kristinek.github.io/site/examples/alerts_popups

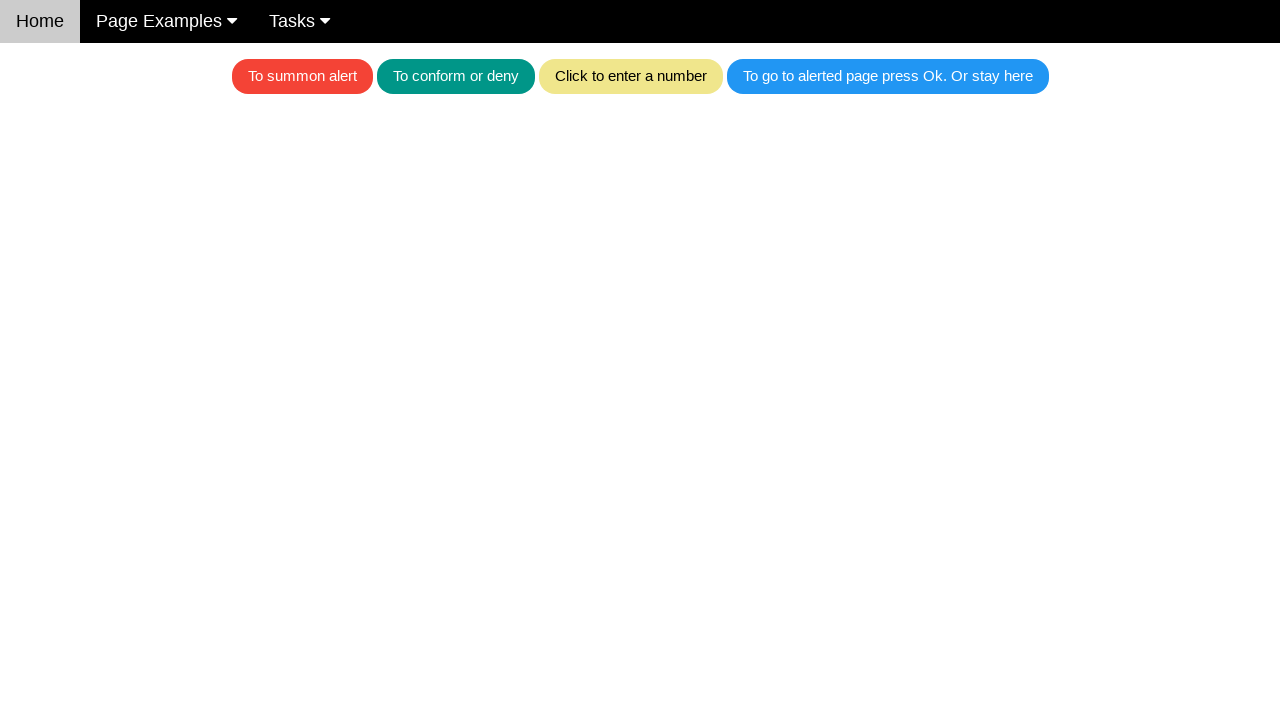

Set up dialog event handler for prompt popup
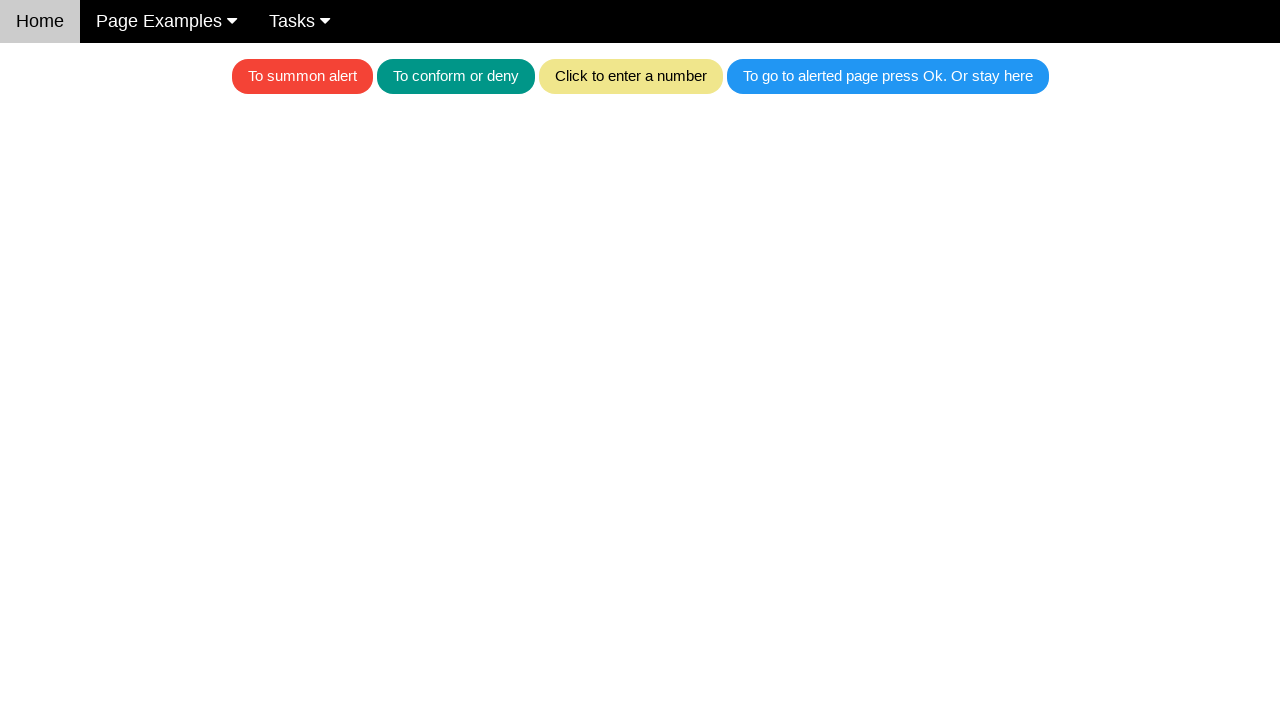

Clicked khaki button to trigger prompt popup at (630, 76) on .w3-khaki
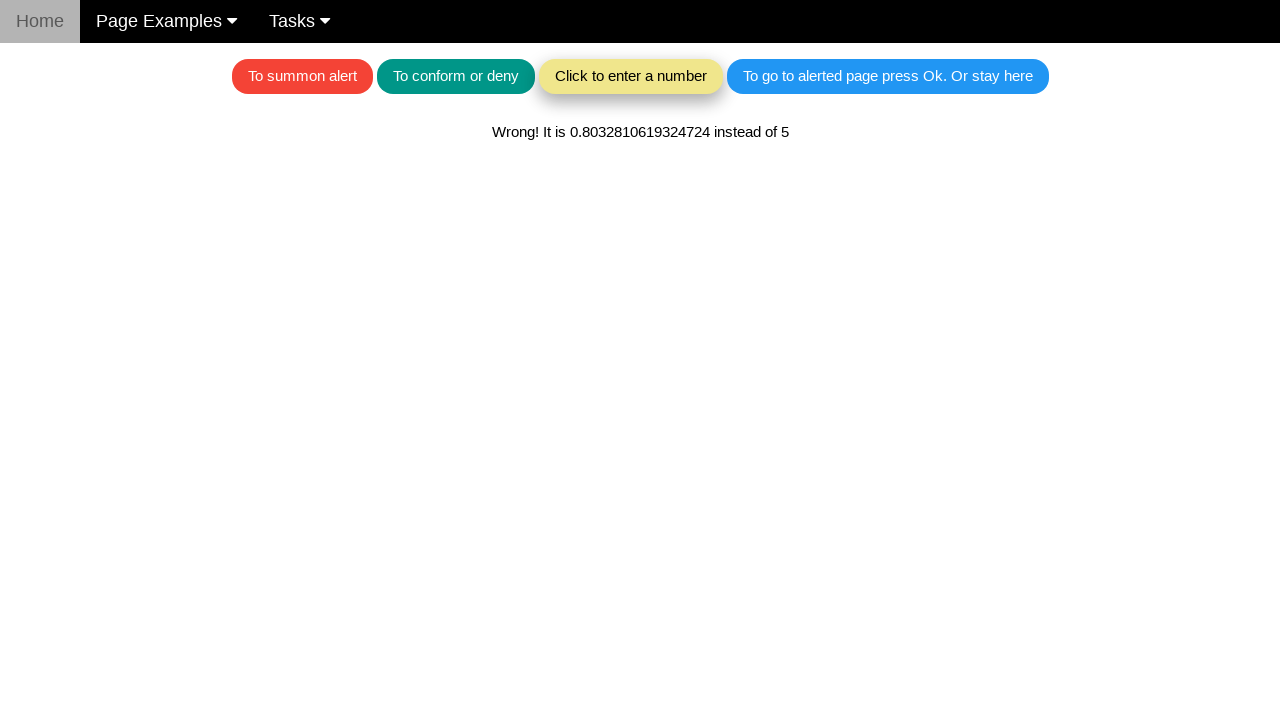

Waited 500ms for dialog handling to complete
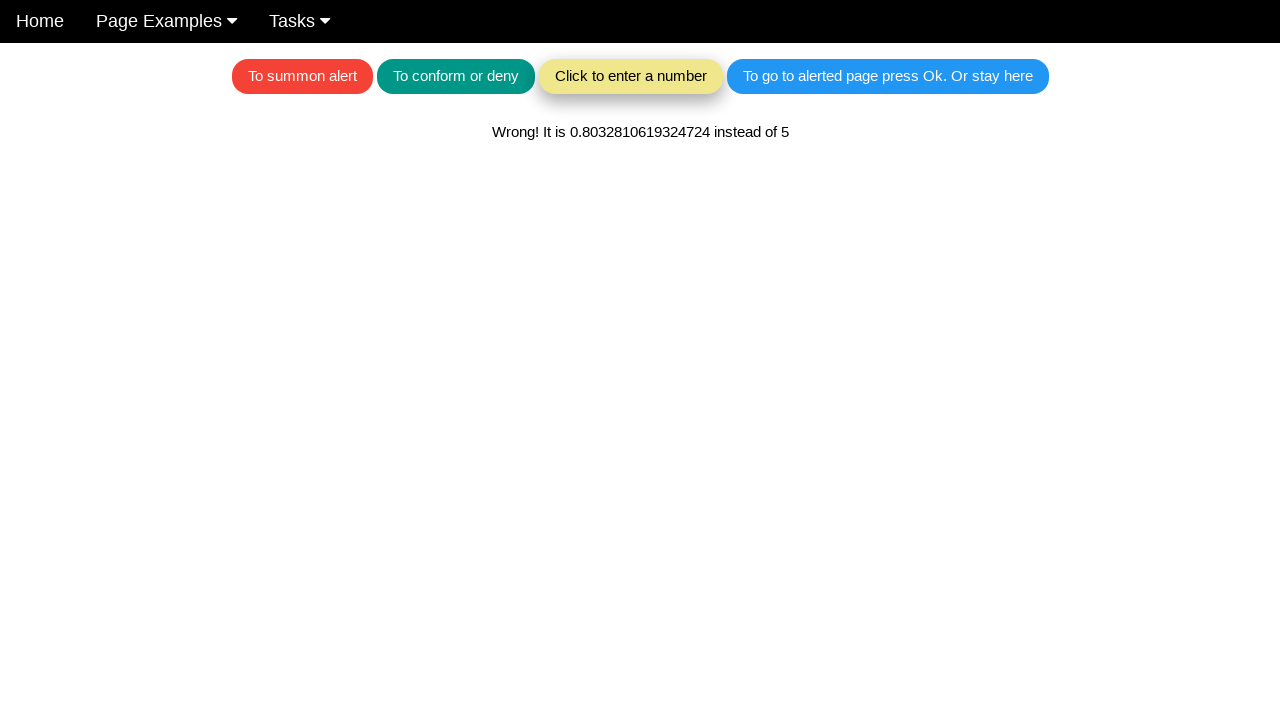

Retrieved result text from #textForAlerts element
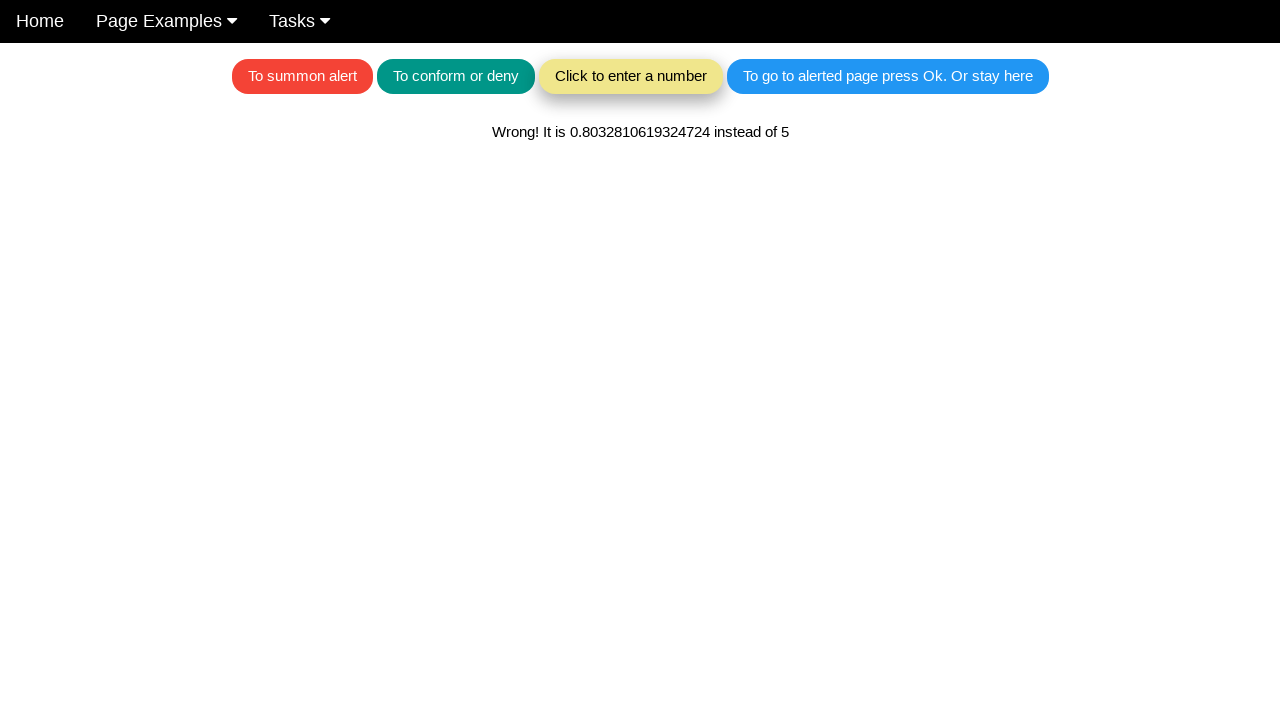

Verified result text contains 'instead of 5'
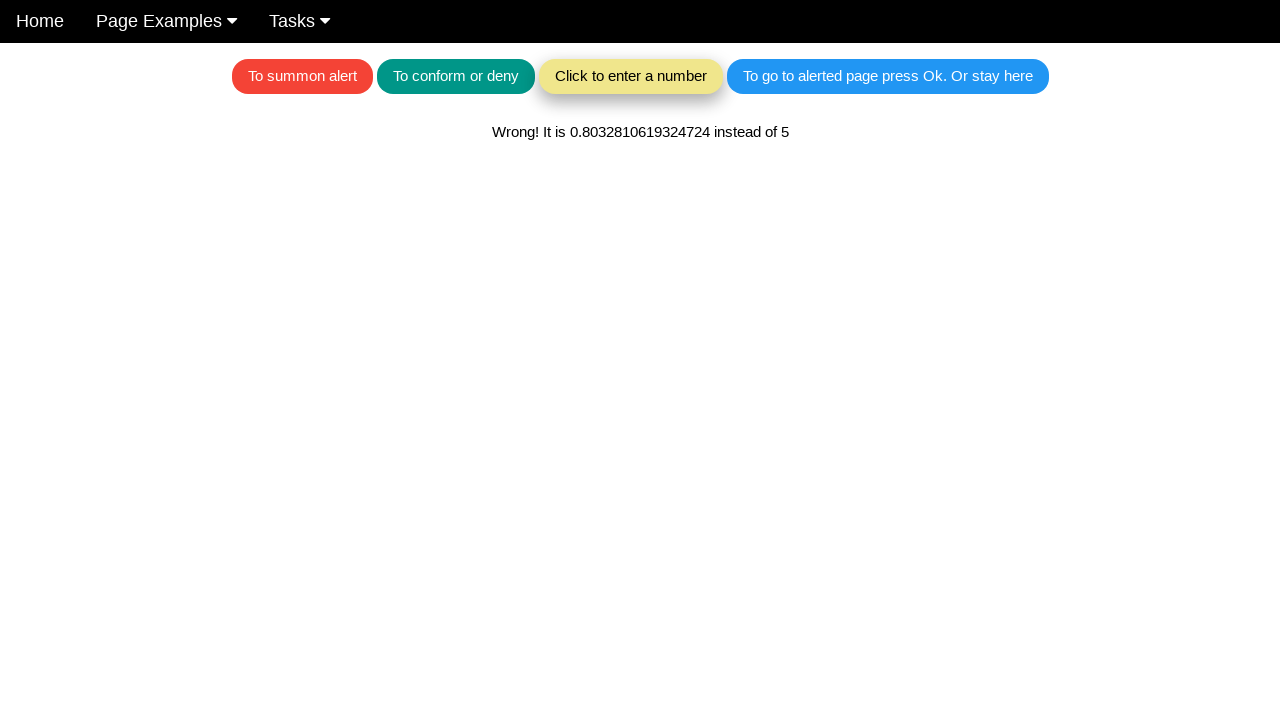

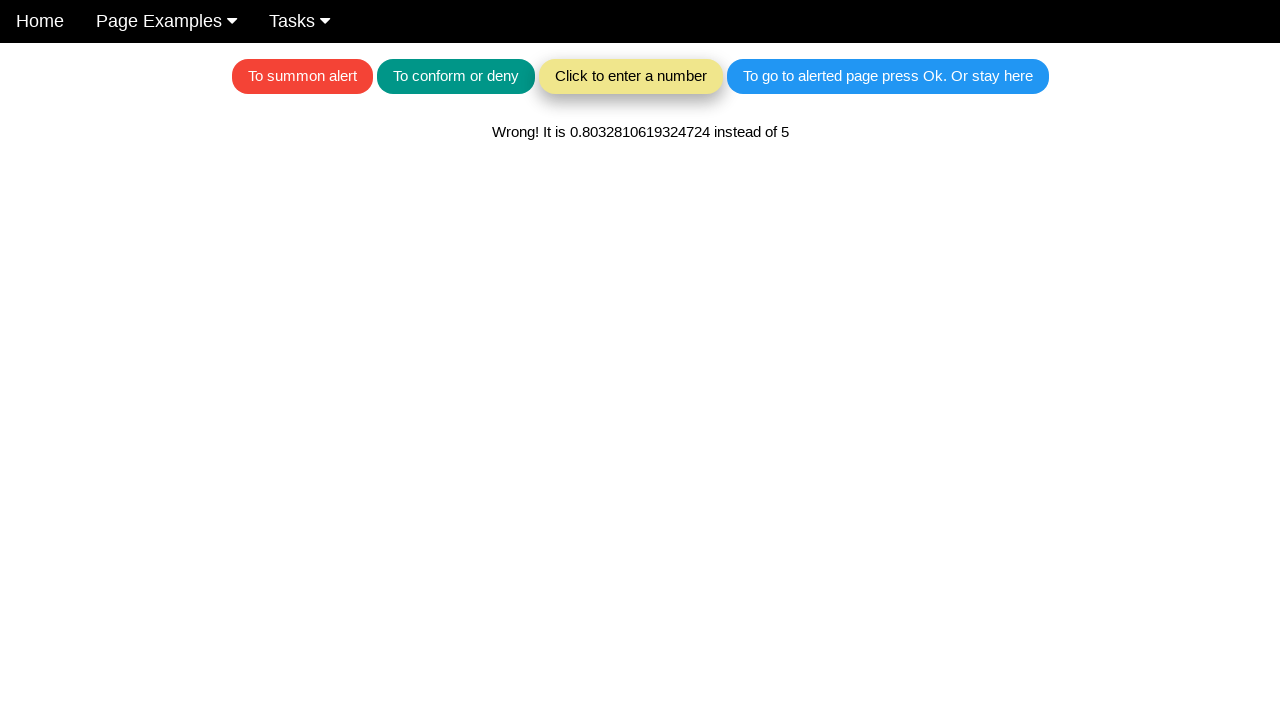